Navigates to the Hepsiburada e-commerce website and verifies the page loads successfully

Starting URL: https://hepsiburada.com

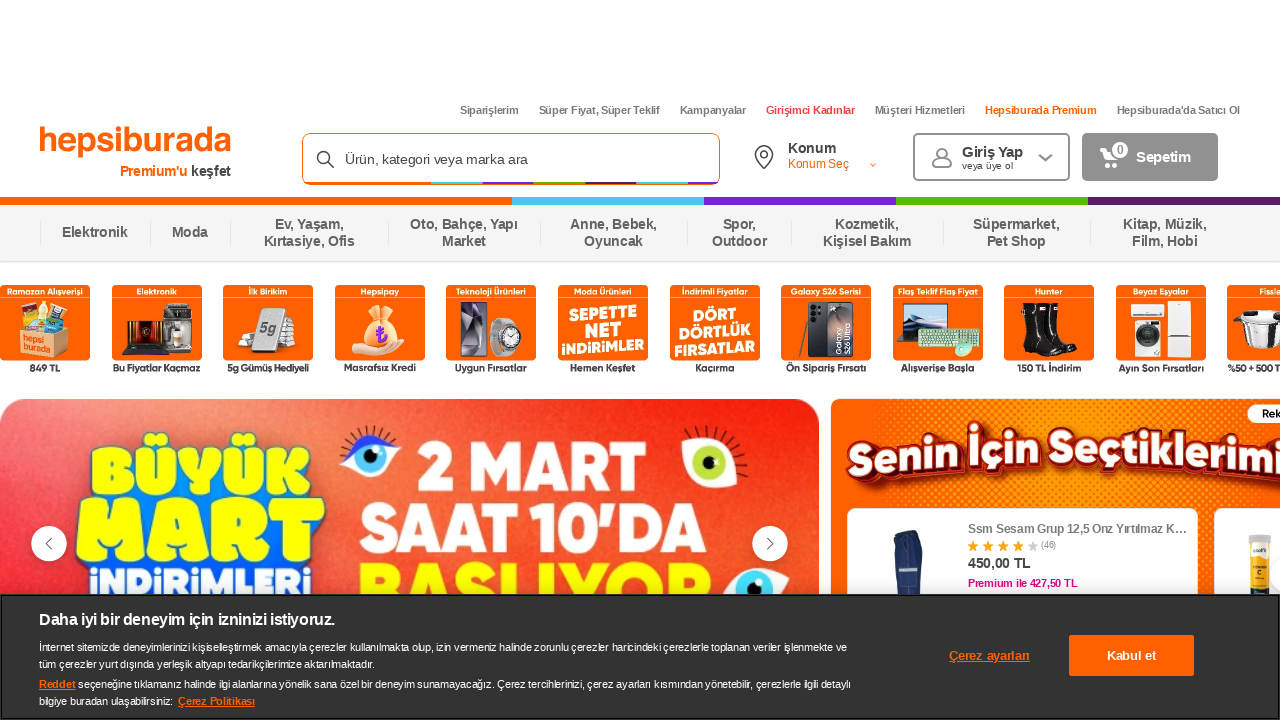

Waited for page DOM to load completely
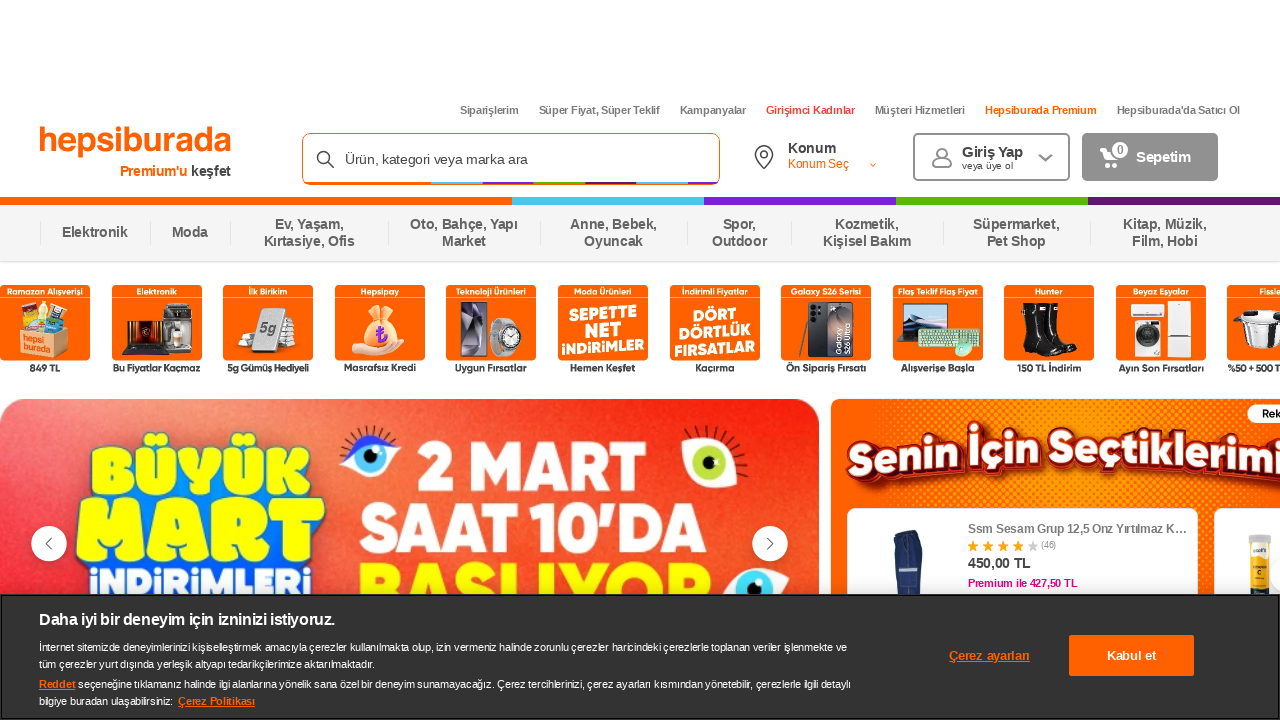

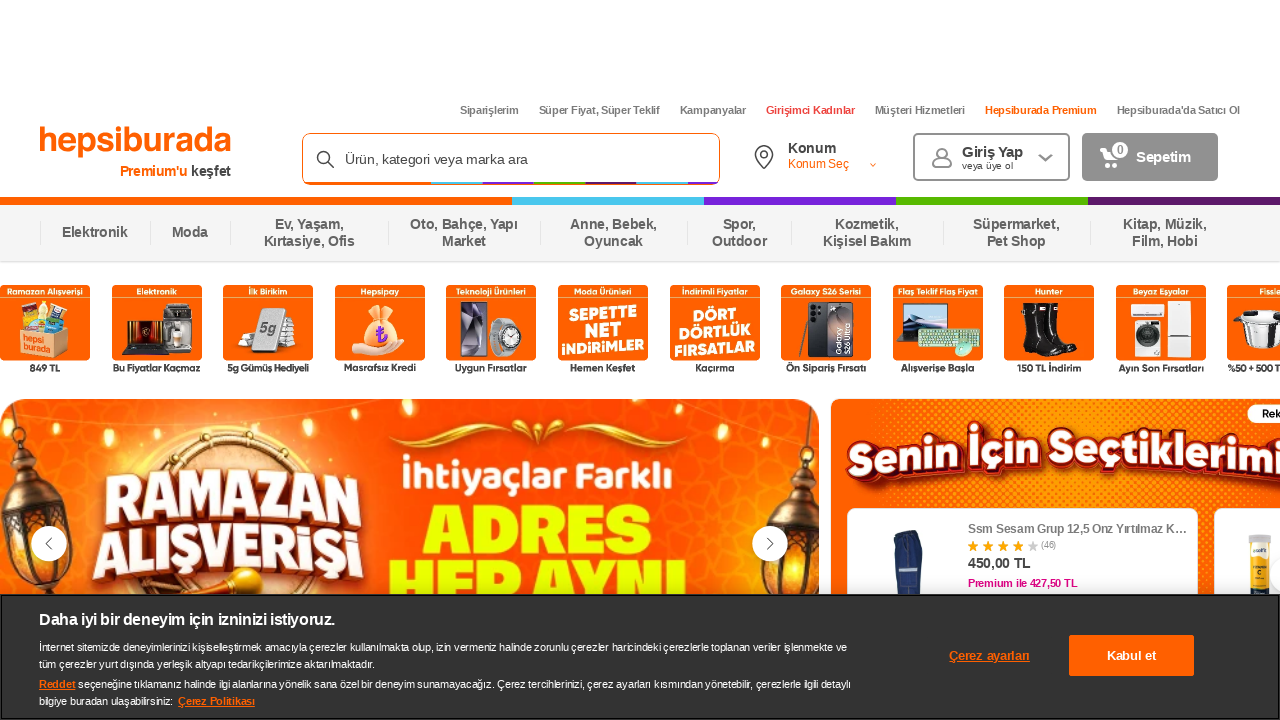